Tests navigation by clicking Submit new Language menu and verifying URL contains submitnewlanguage

Starting URL: http://www.99-bottles-of-beer.net/

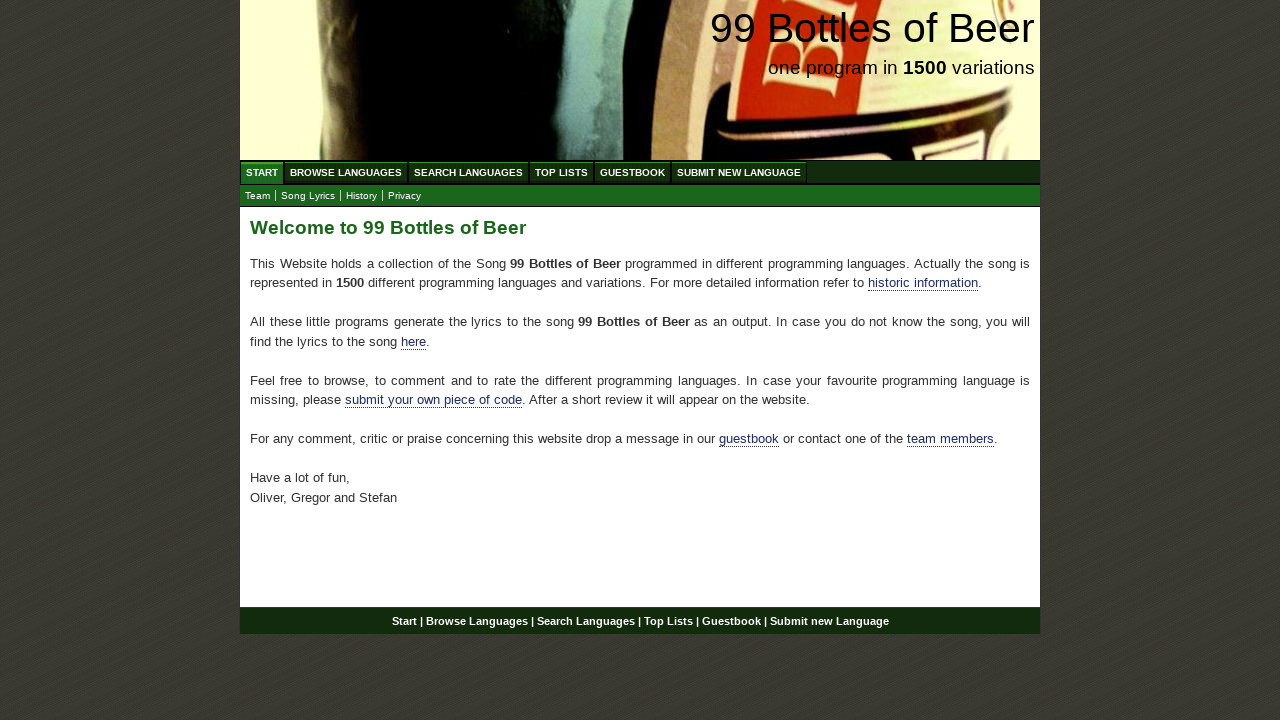

Clicked Submit new Language menu item at (739, 172) on text=Submit new Language
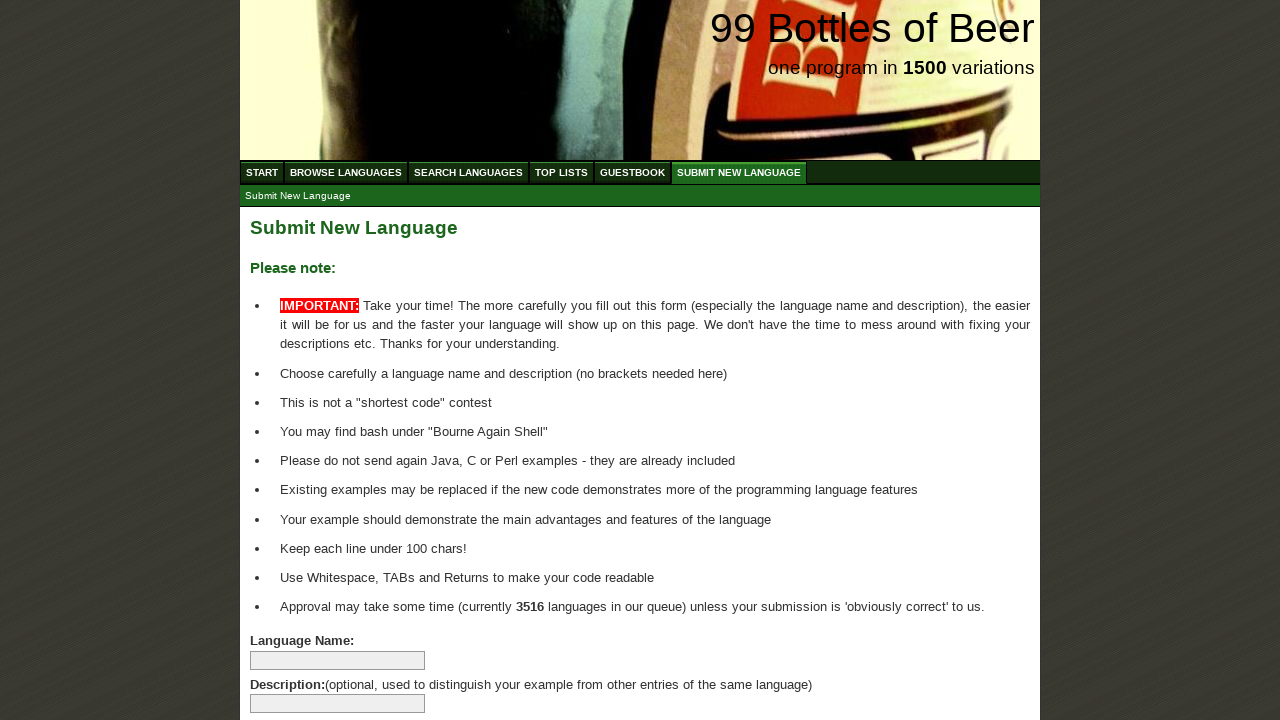

Waited for page load to complete
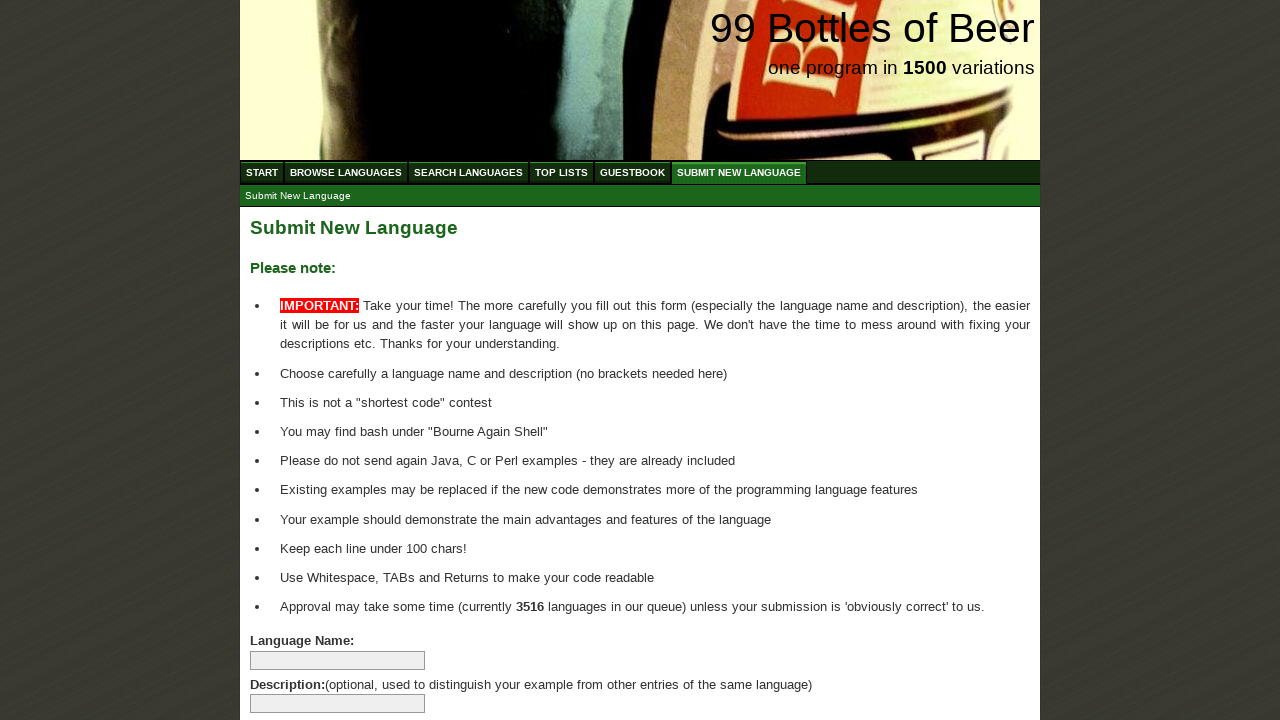

Verified URL contains 'submitnewlanguage'
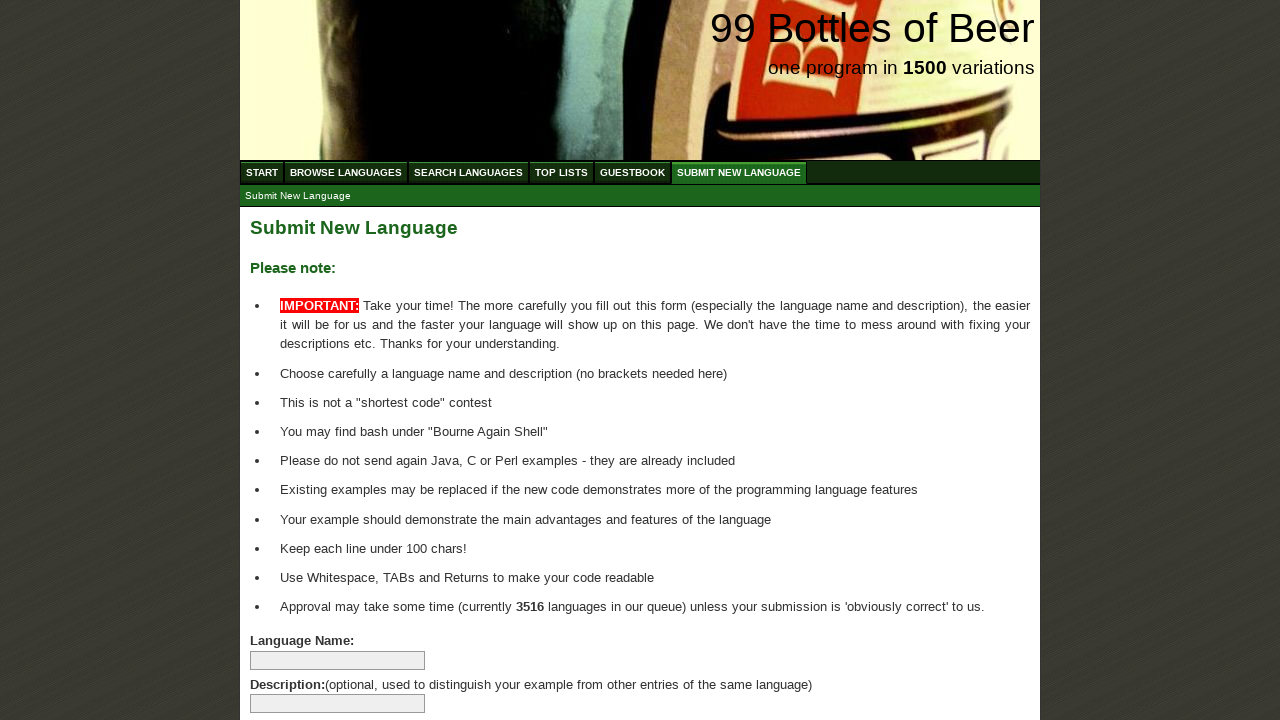

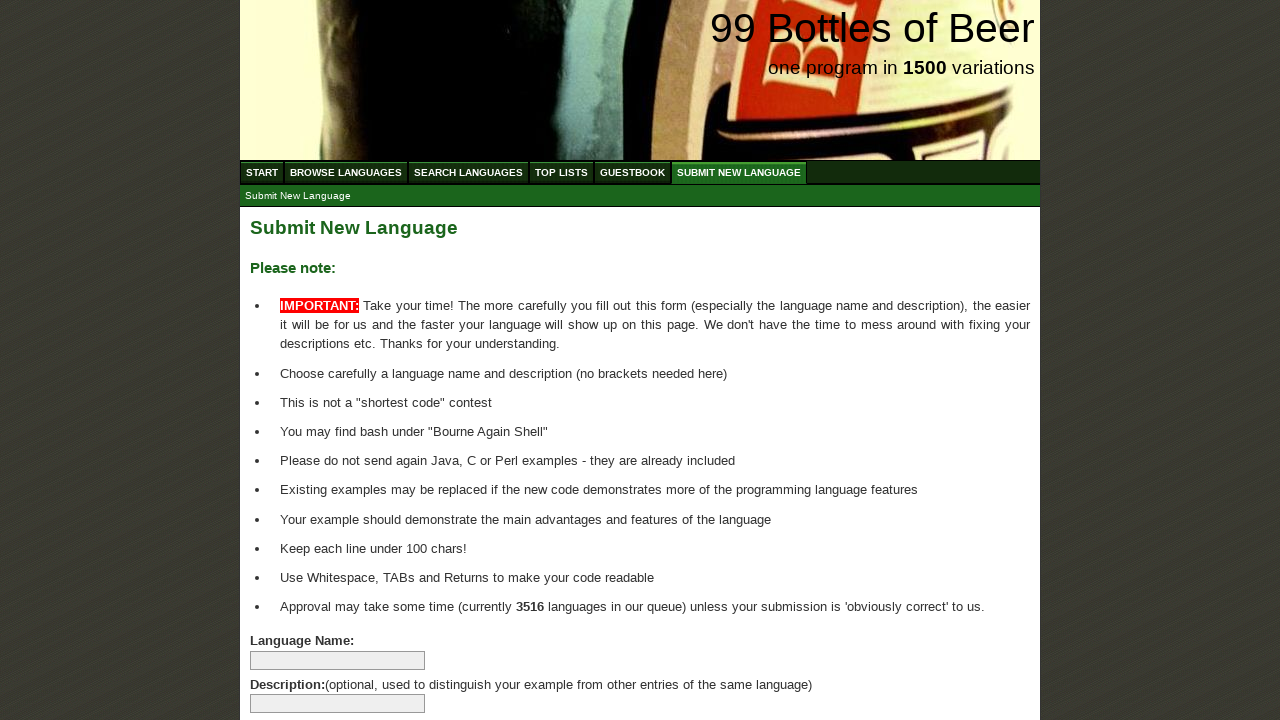